Tests that the Clear All button removes all items from the meal list

Starting URL: https://practice.expandtesting.com/tracalorie

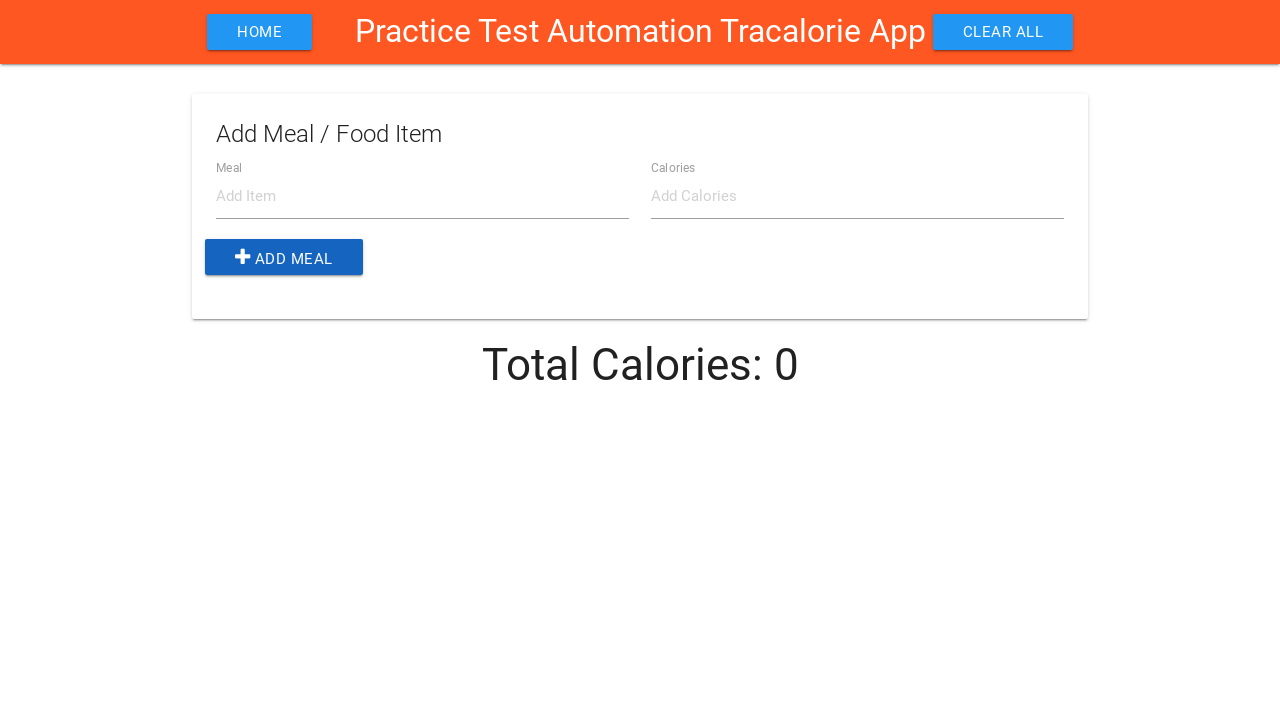

Filled item name field with 'Apple' on #item-name
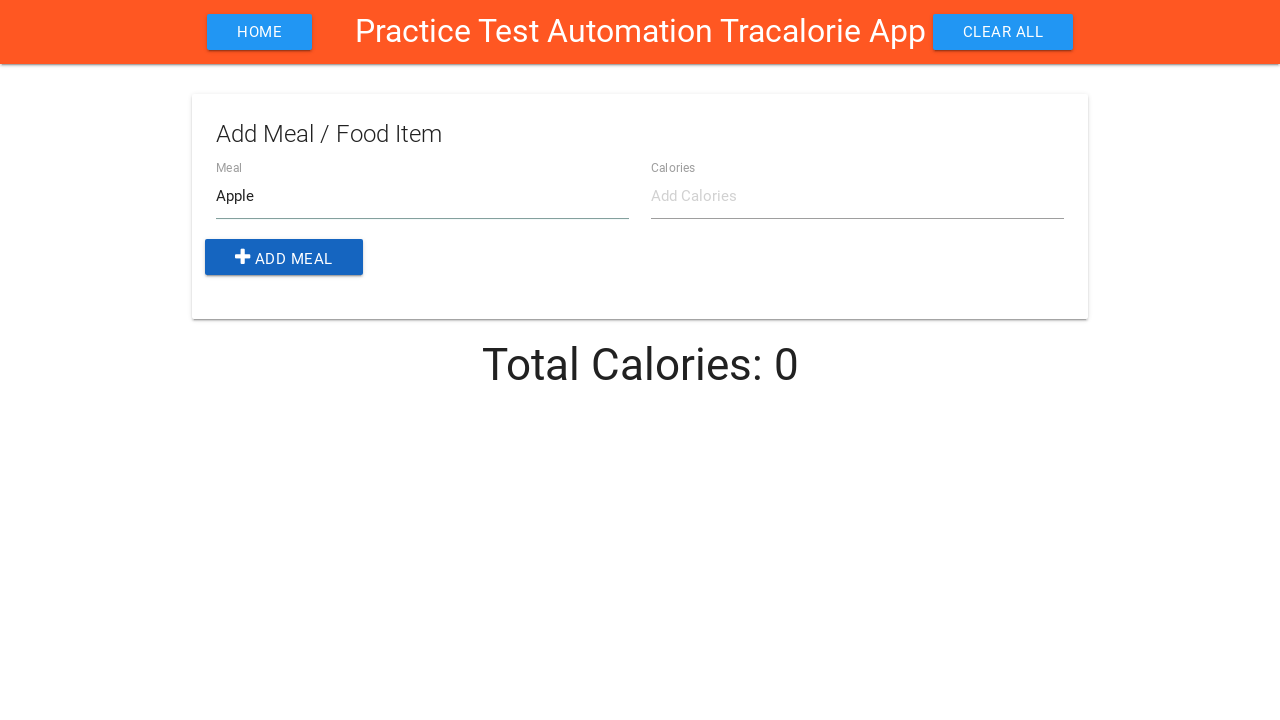

Filled item calories field with '50' on #item-calories
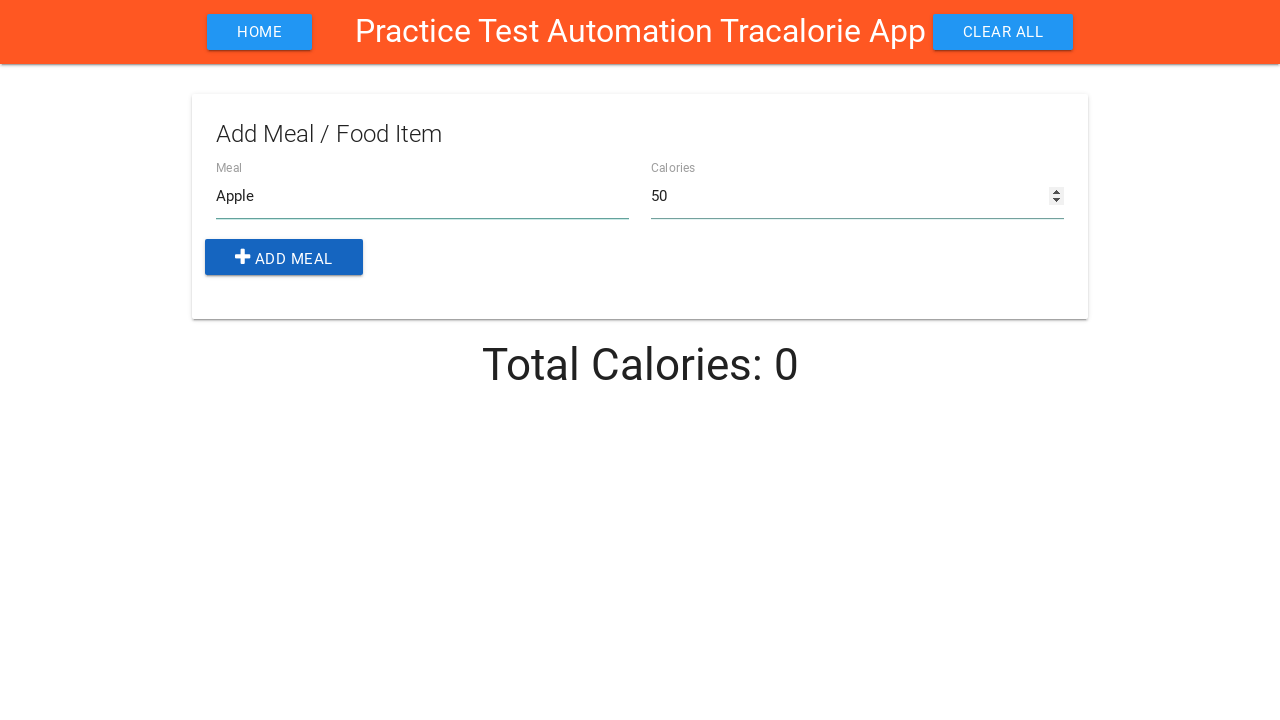

Clicked Add button to add Apple to meal list at (284, 257) on .add-btn
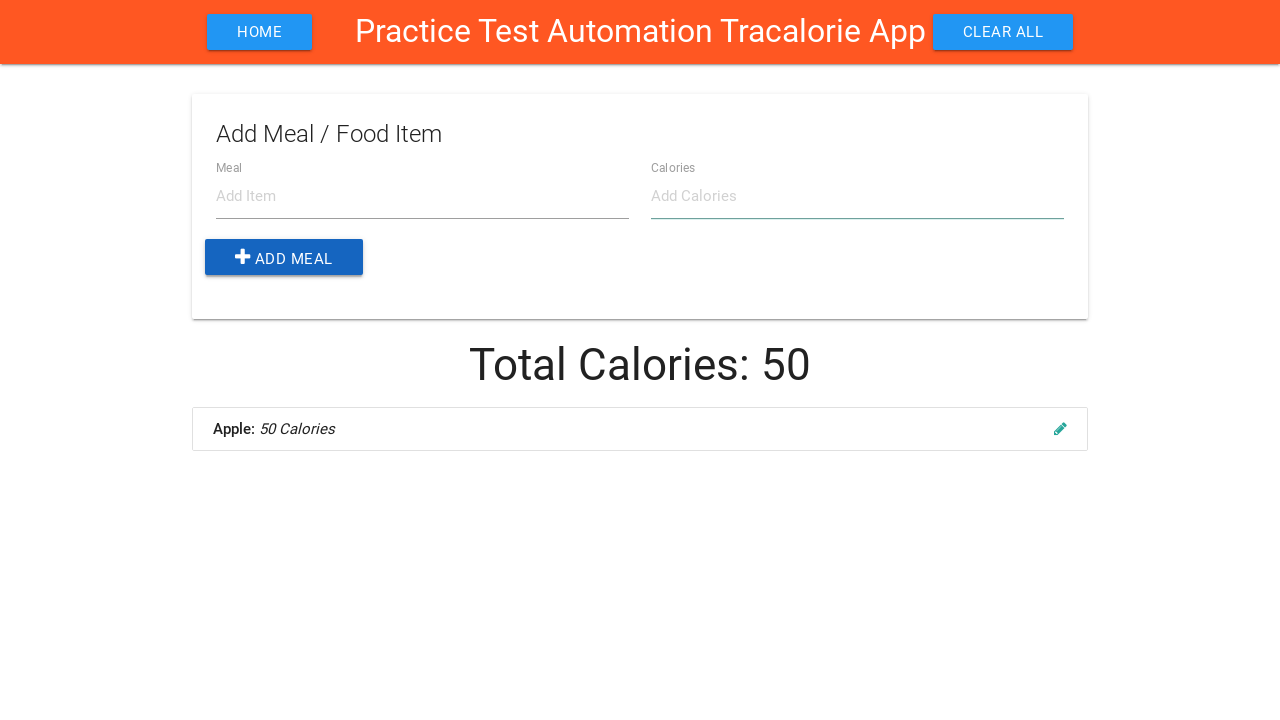

Apple item appeared in meal list
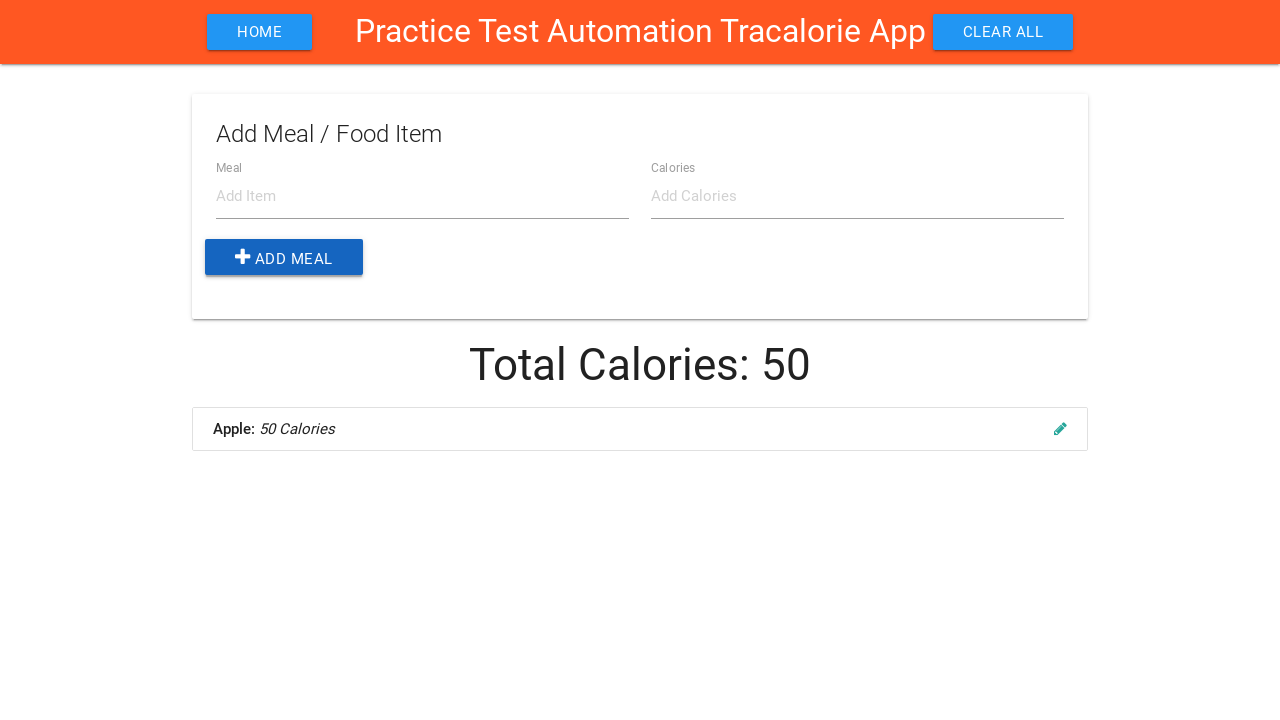

Filled item name field with 'Banana' on #item-name
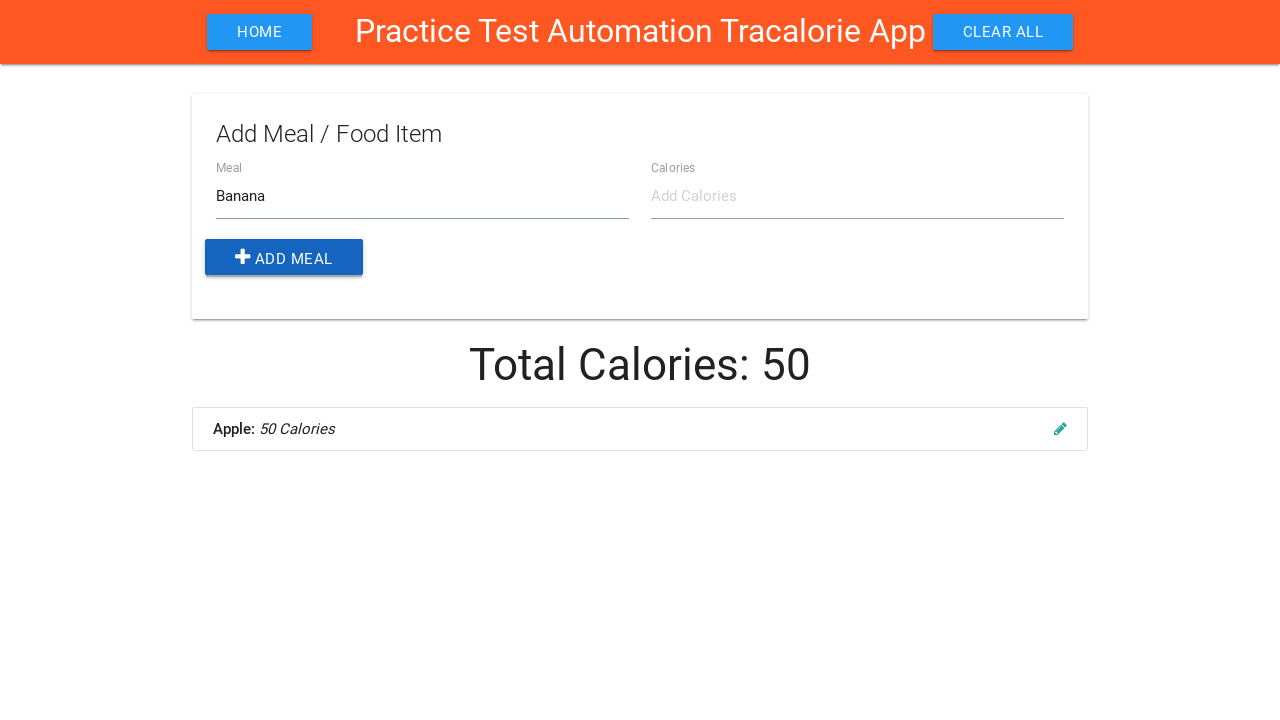

Filled item calories field with '100' on #item-calories
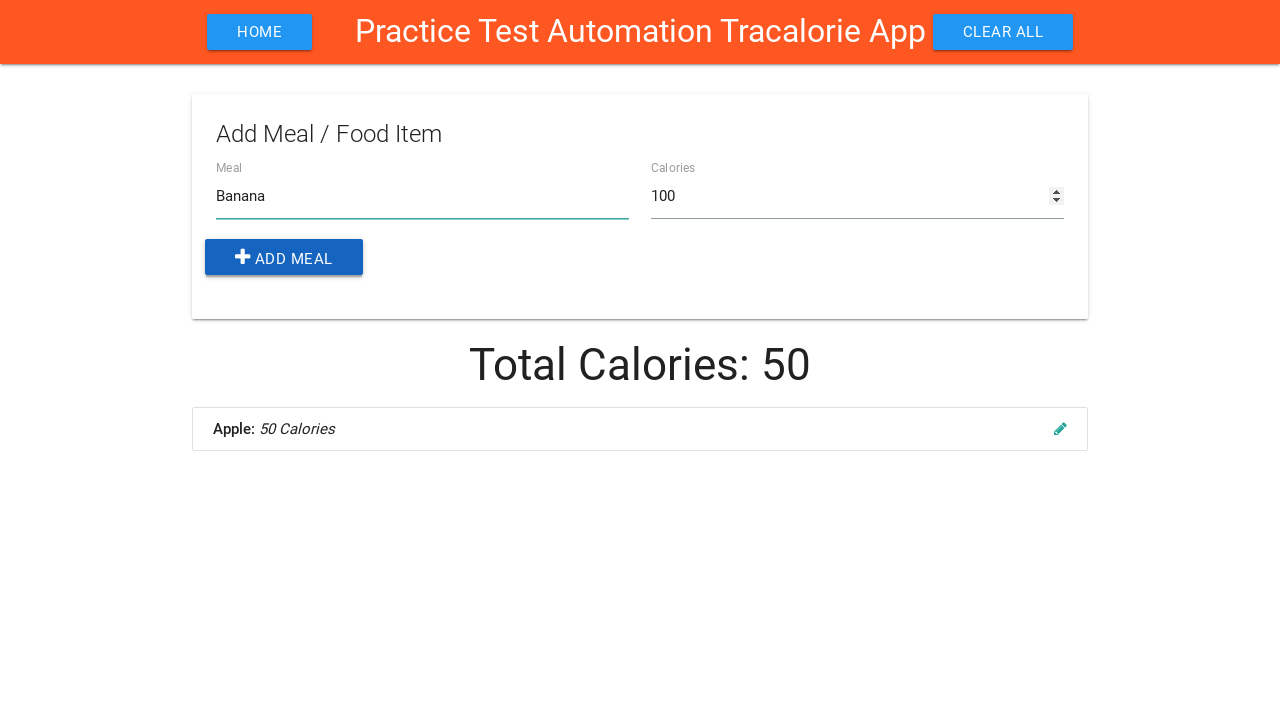

Clicked Add button to add Banana to meal list at (284, 257) on .add-btn
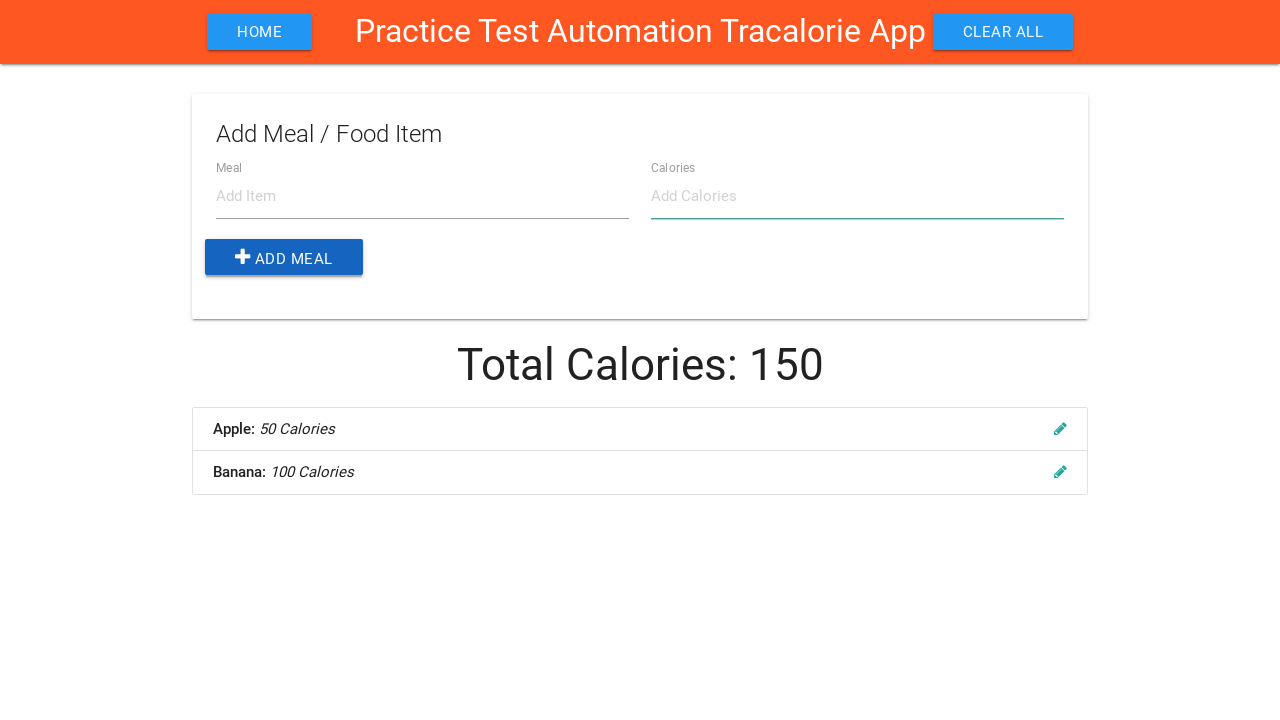

Banana item appeared in meal list
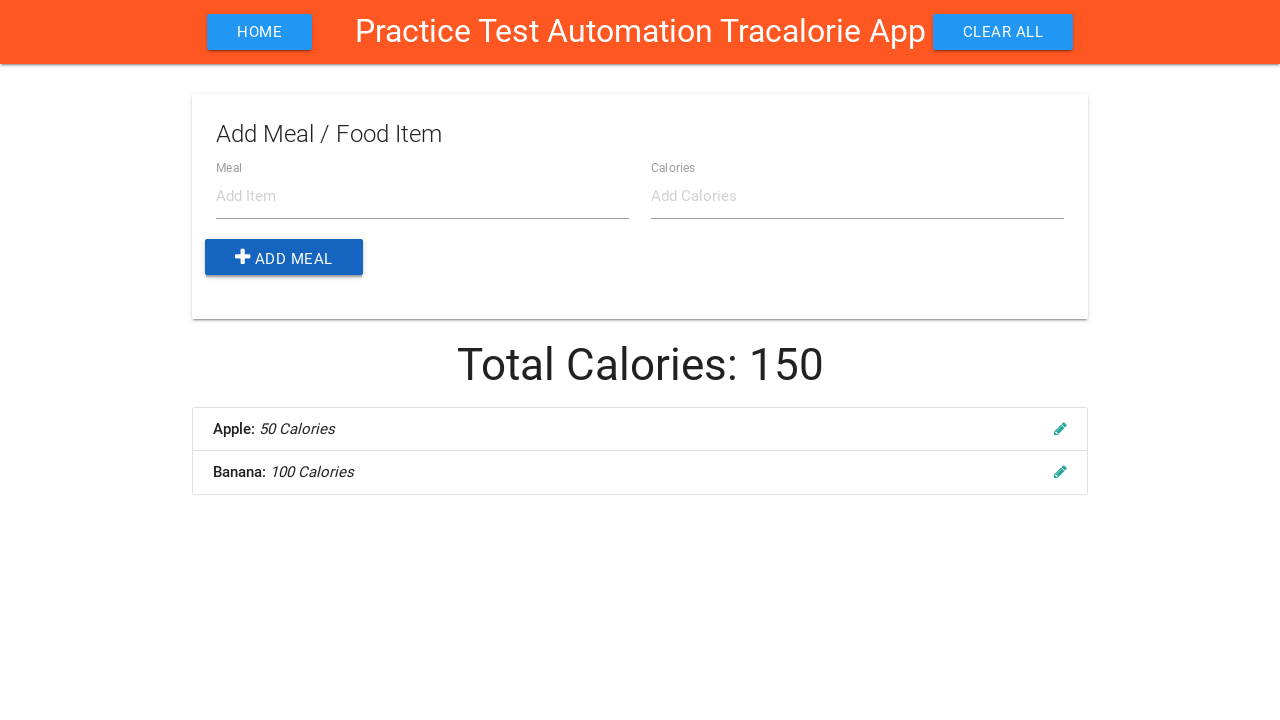

Clicked Clear All button to remove all items from meal list at (260, 32) on .clear-btn
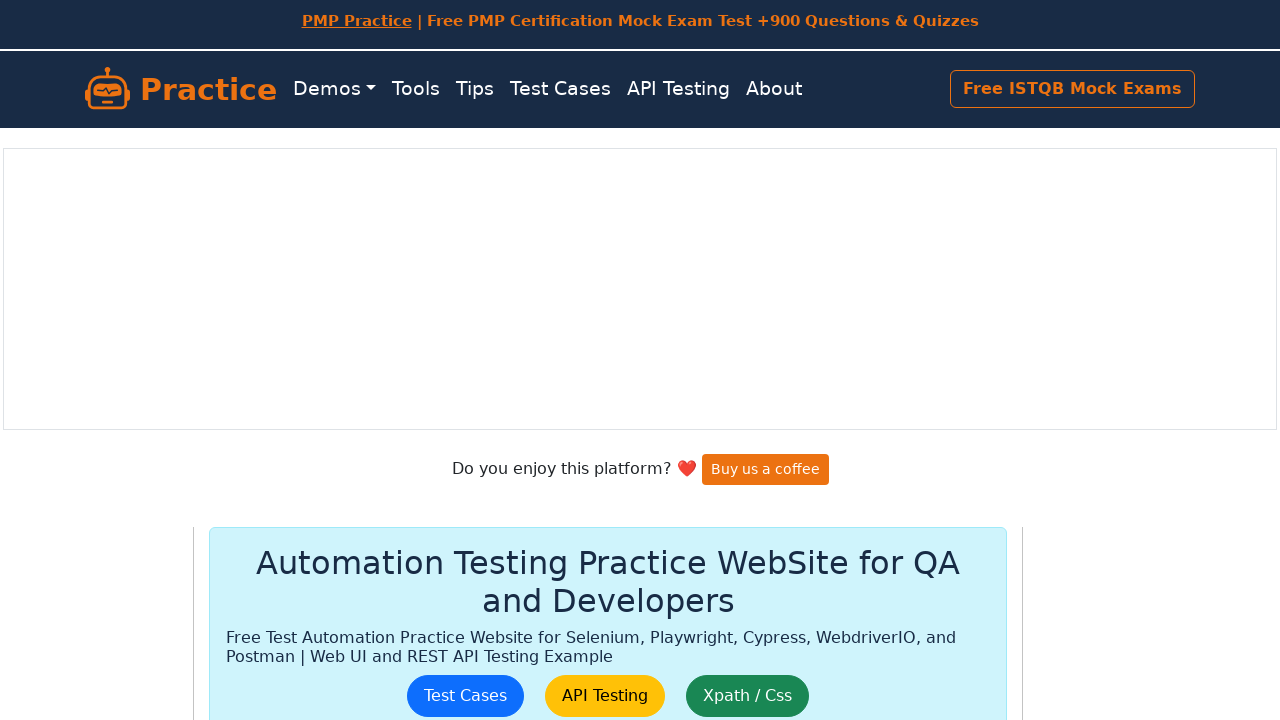

Verified that all meal items have been removed from the list
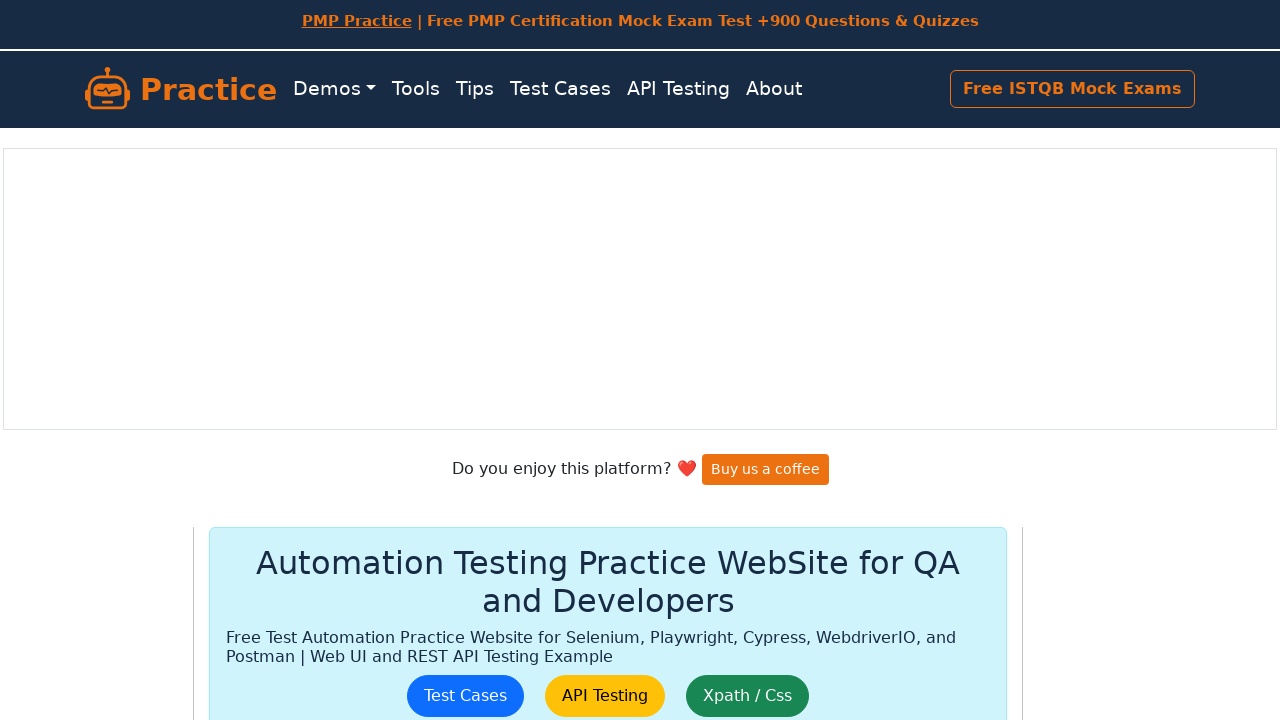

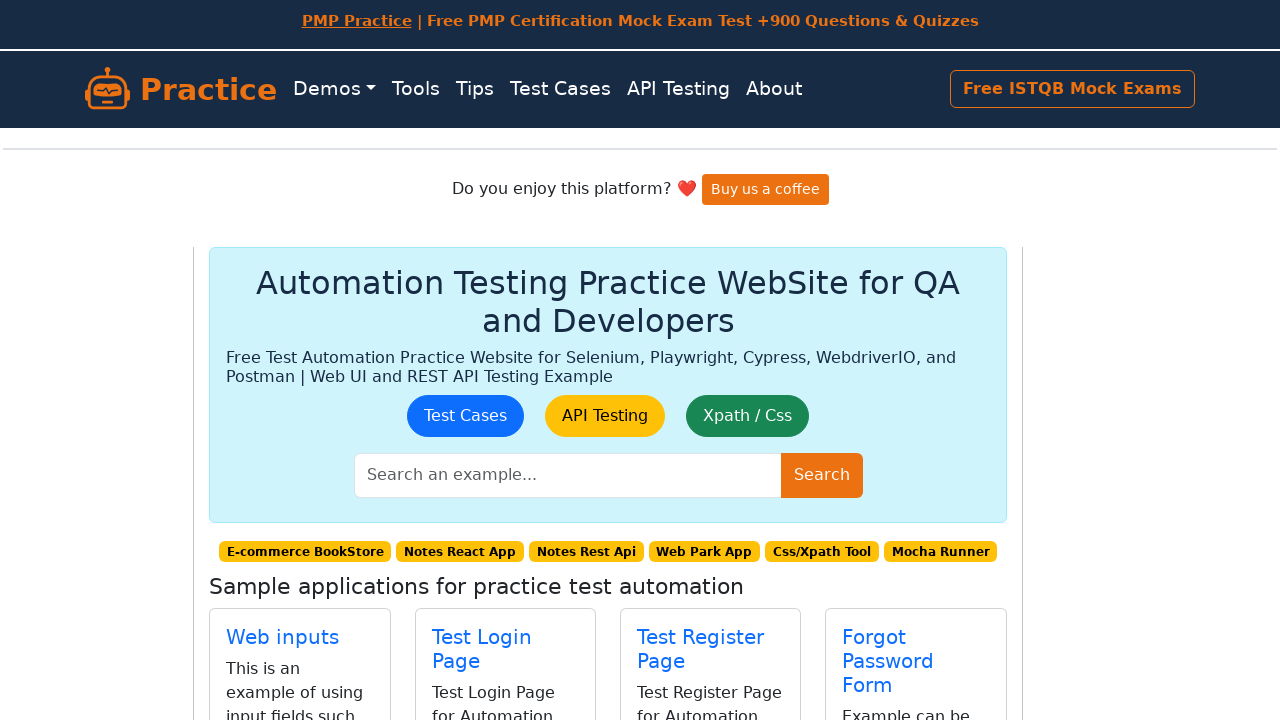